Tests a registration form by filling in personal information fields, selecting radio buttons and checkboxes for gender and hobbies

Starting URL: http://demo.automationtesting.in/Register.html

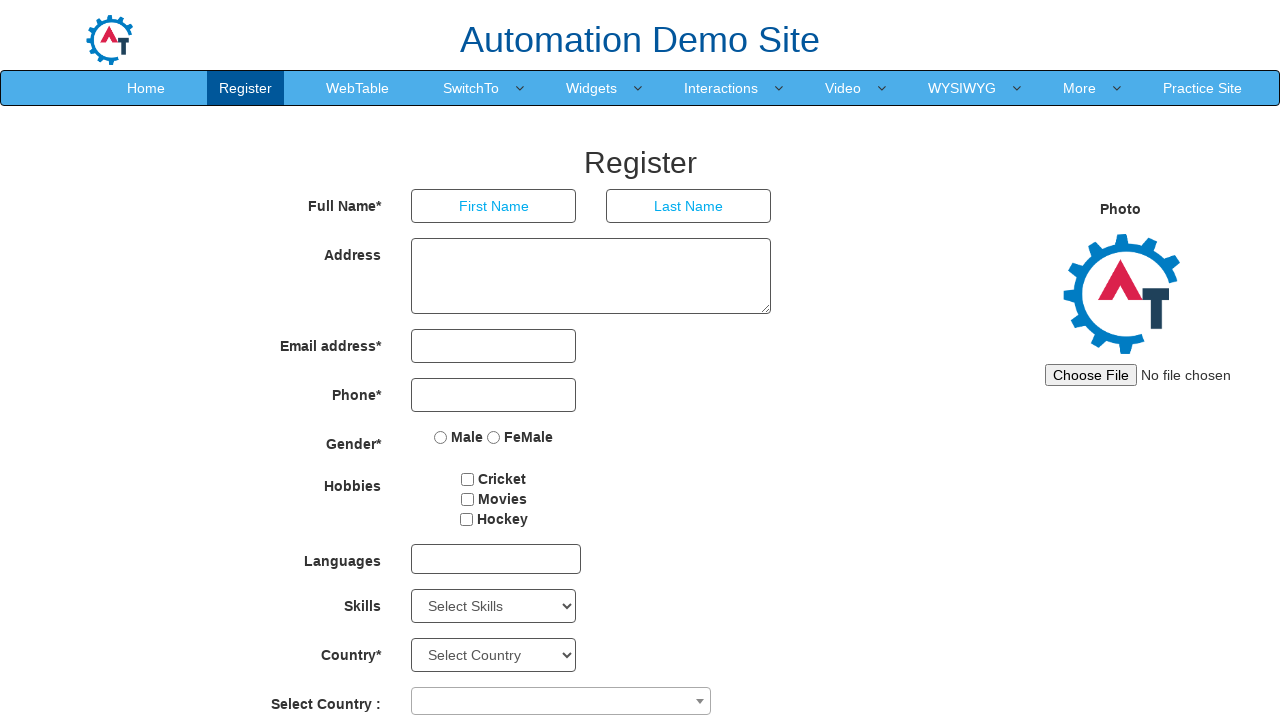

Filled first name field with 'Omar' on [ng-model='FirstName']
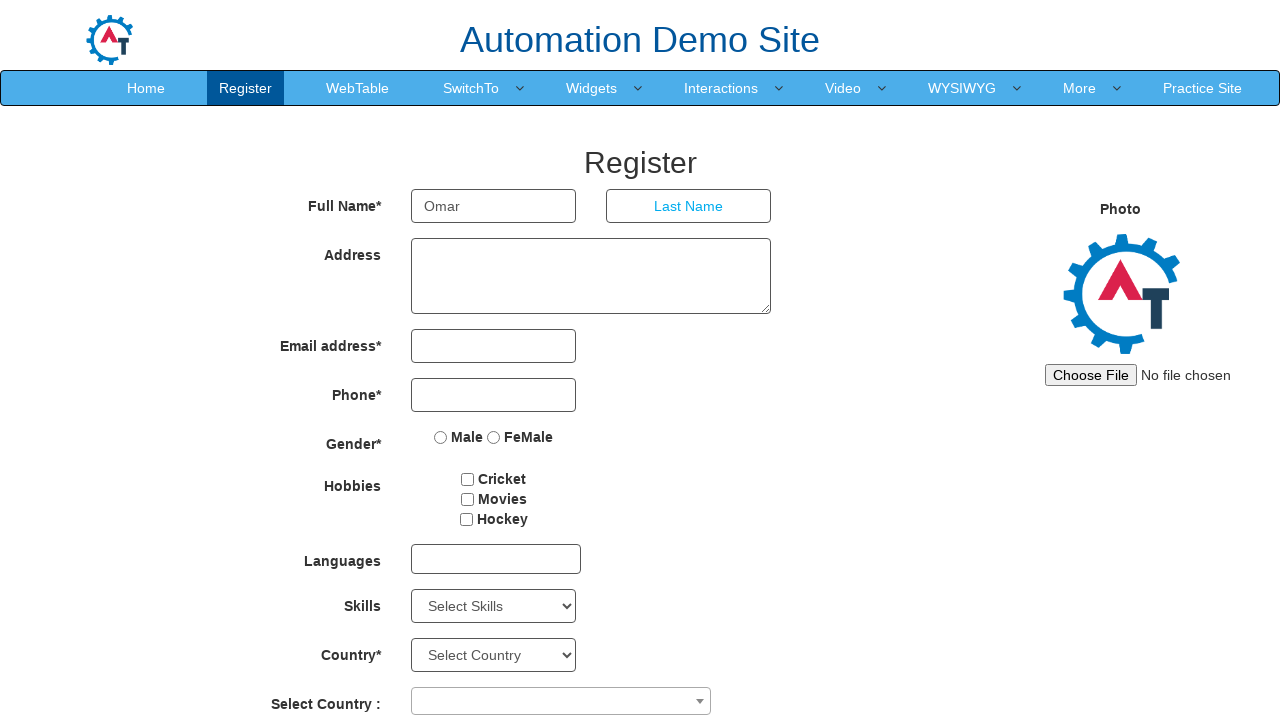

Tabbed to last name field on [ng-model='FirstName']
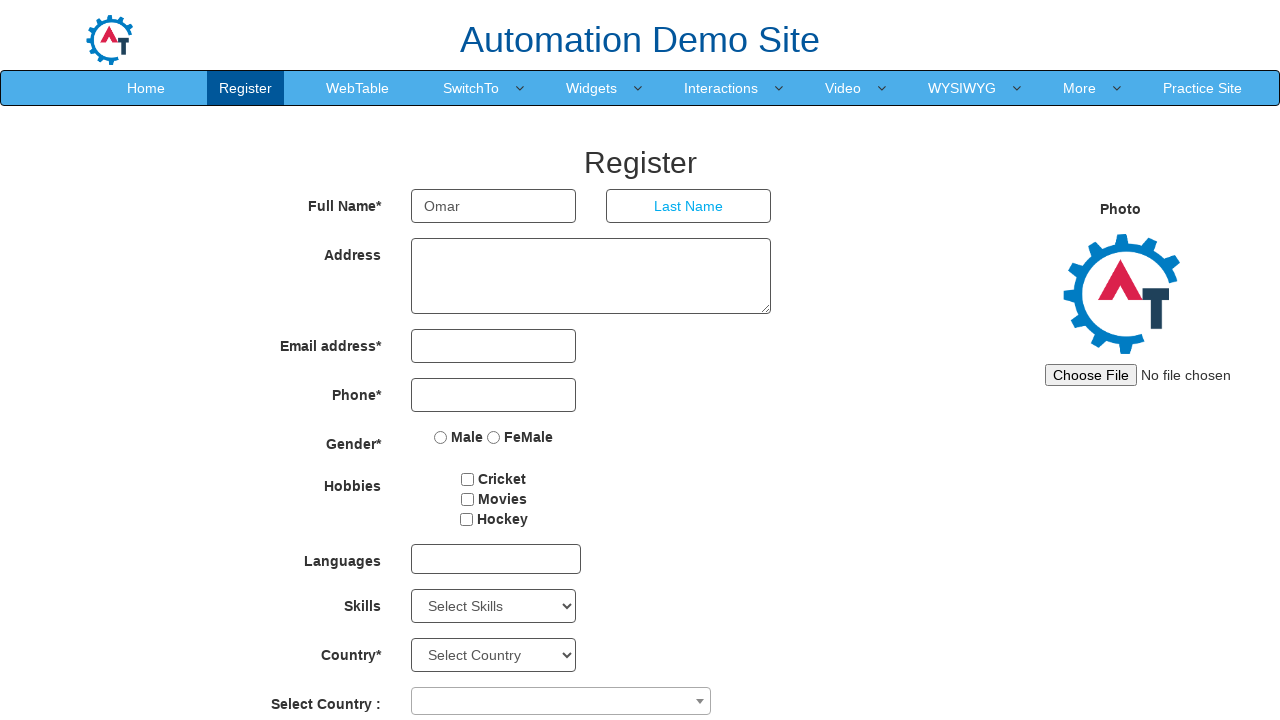

Left last name field empty
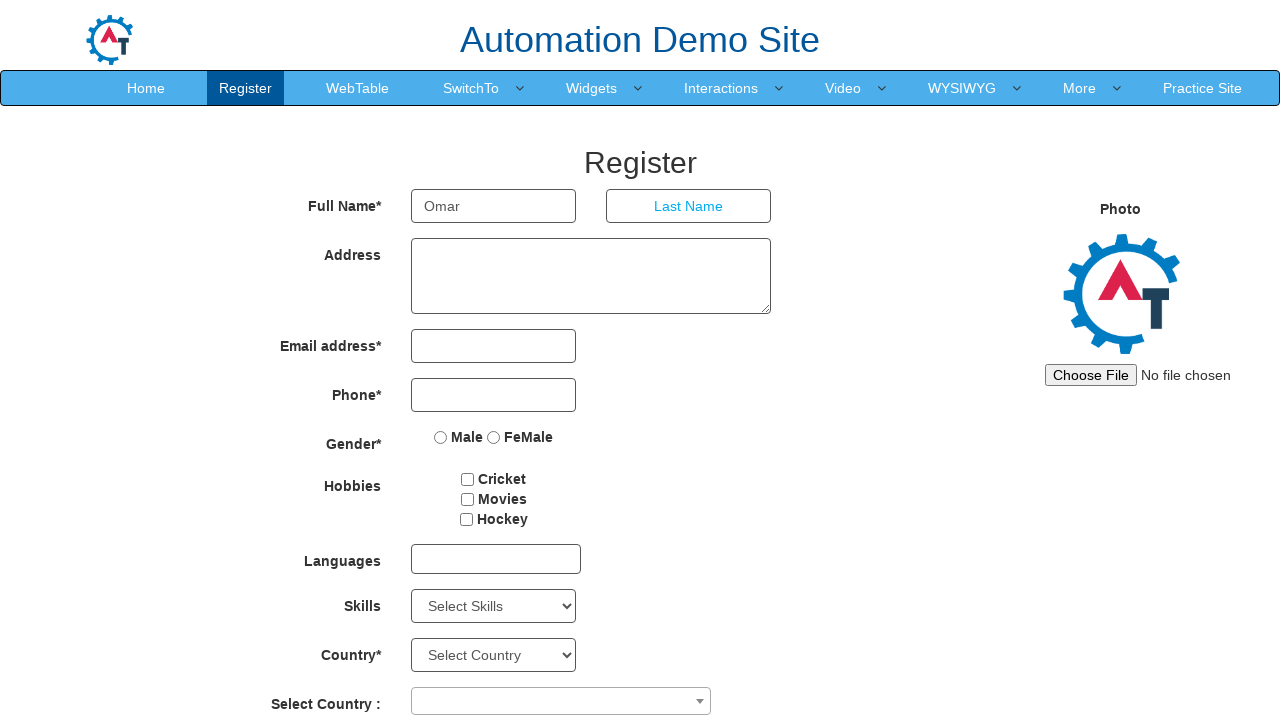

Tabbed to address field on [ng-model='LastName']
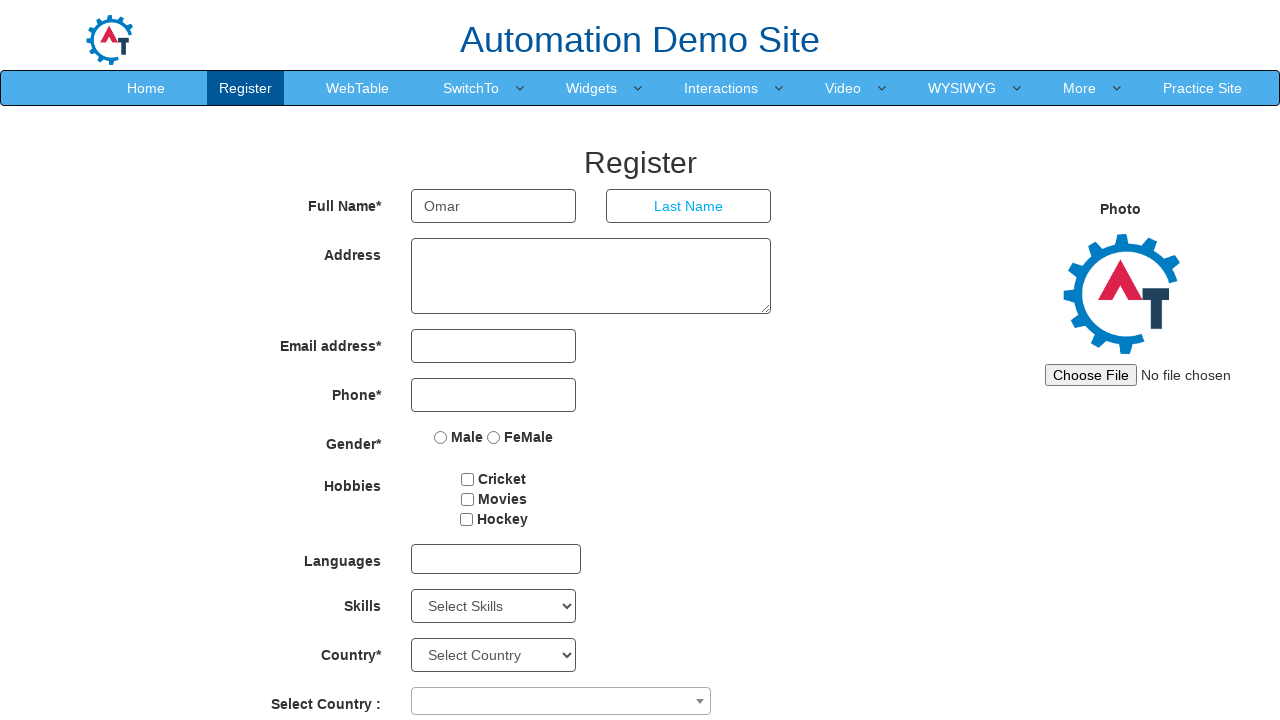

Filled address field with '123 Main Street, Main City, 12345, ST, USA'
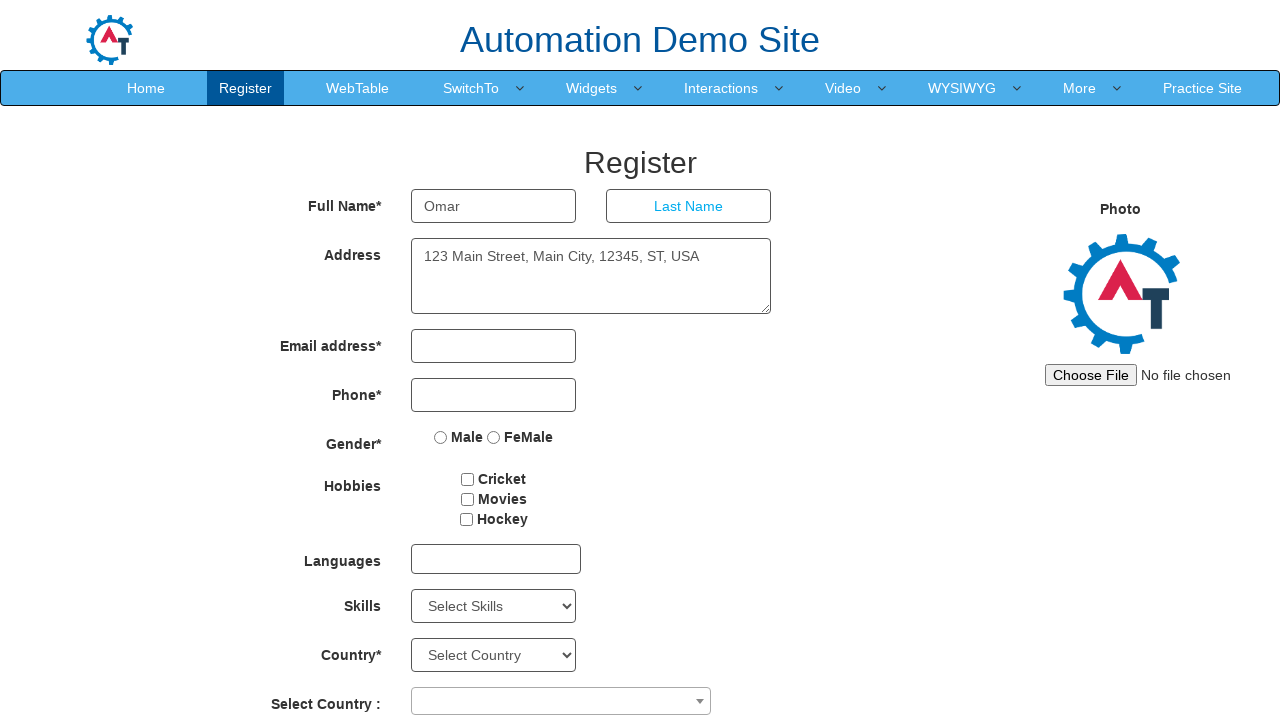

Tabbed to email field on textarea[ng-model='Adress']
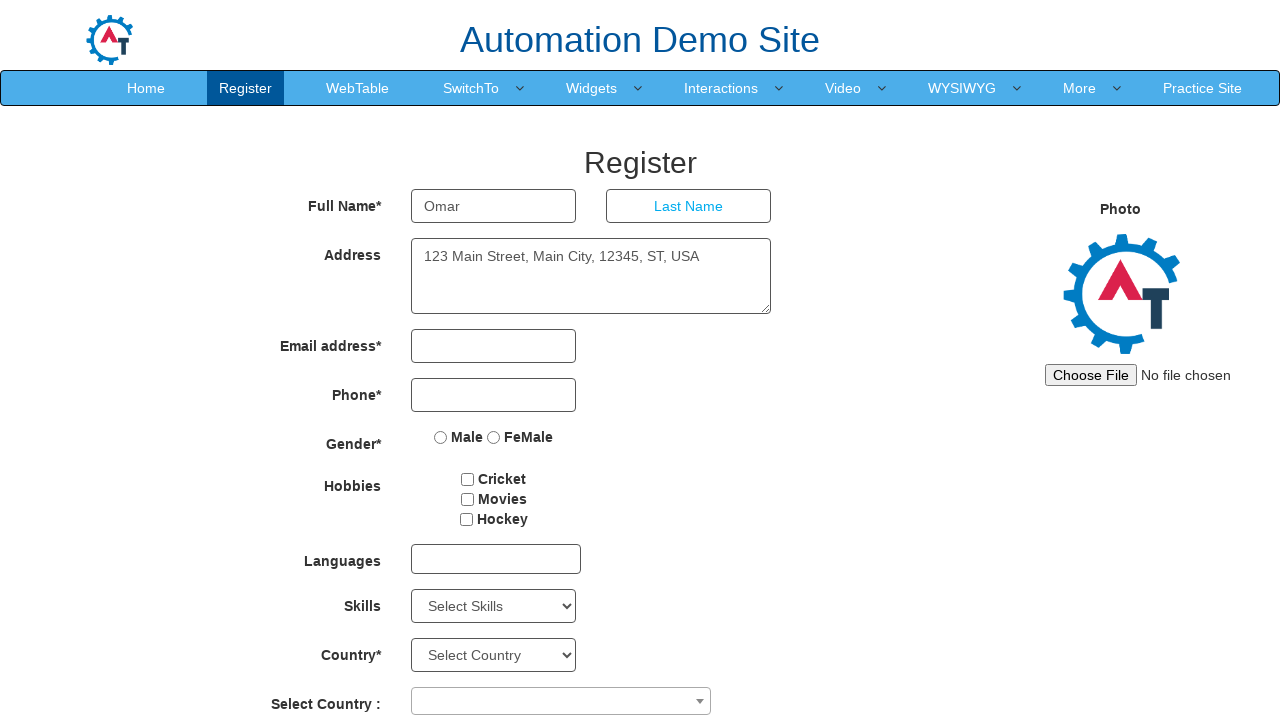

Filled email field with 'omarramo@email.com'
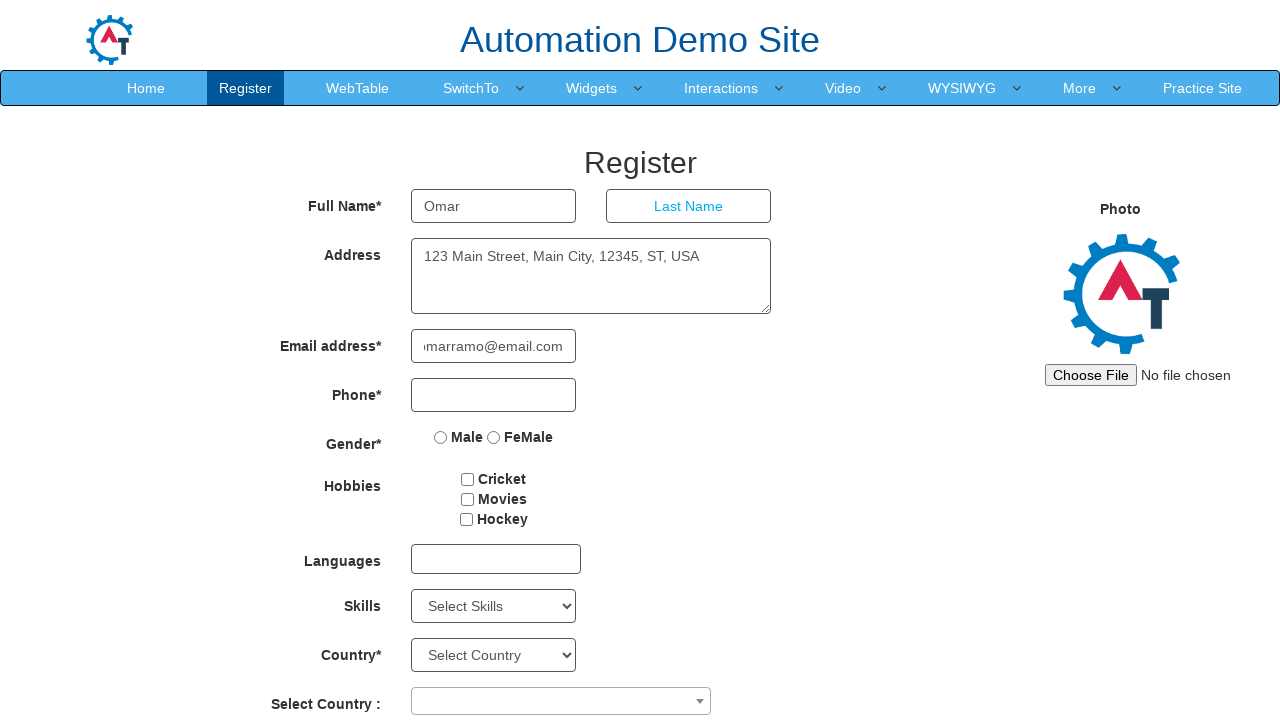

Tabbed to phone field on [ng-model='EmailAdress']
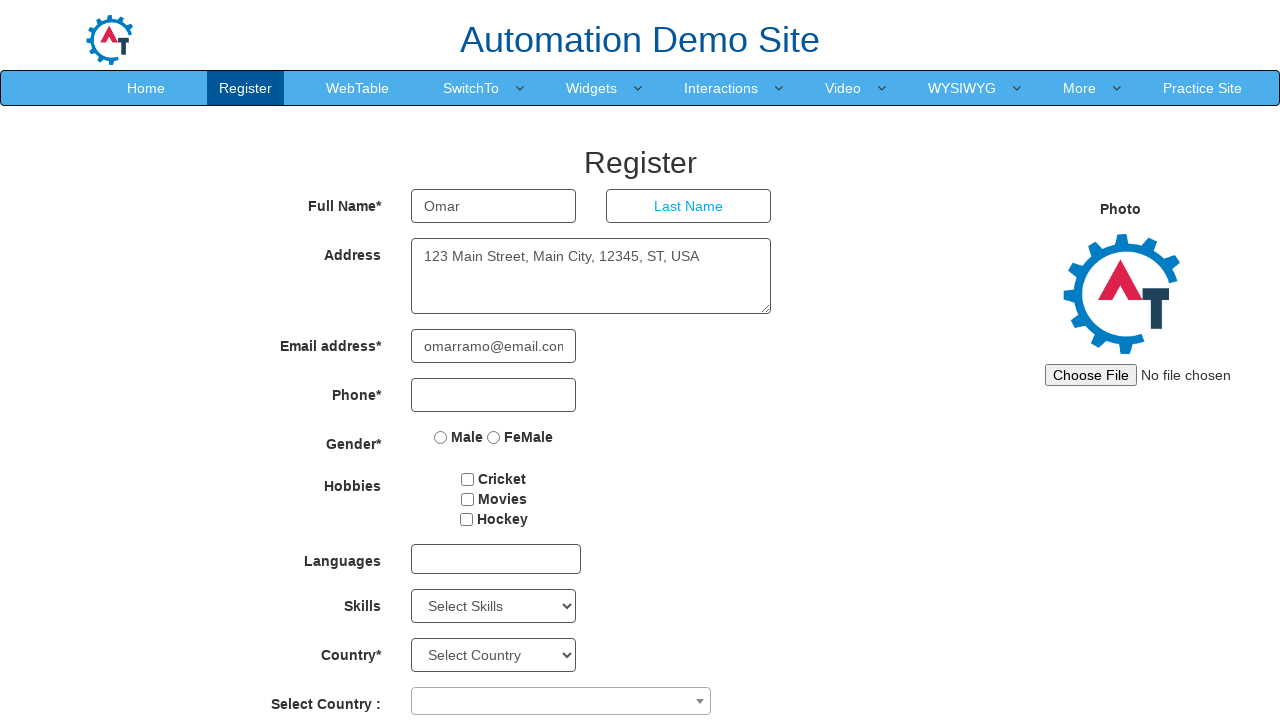

Filled phone field with '123-321-1221'
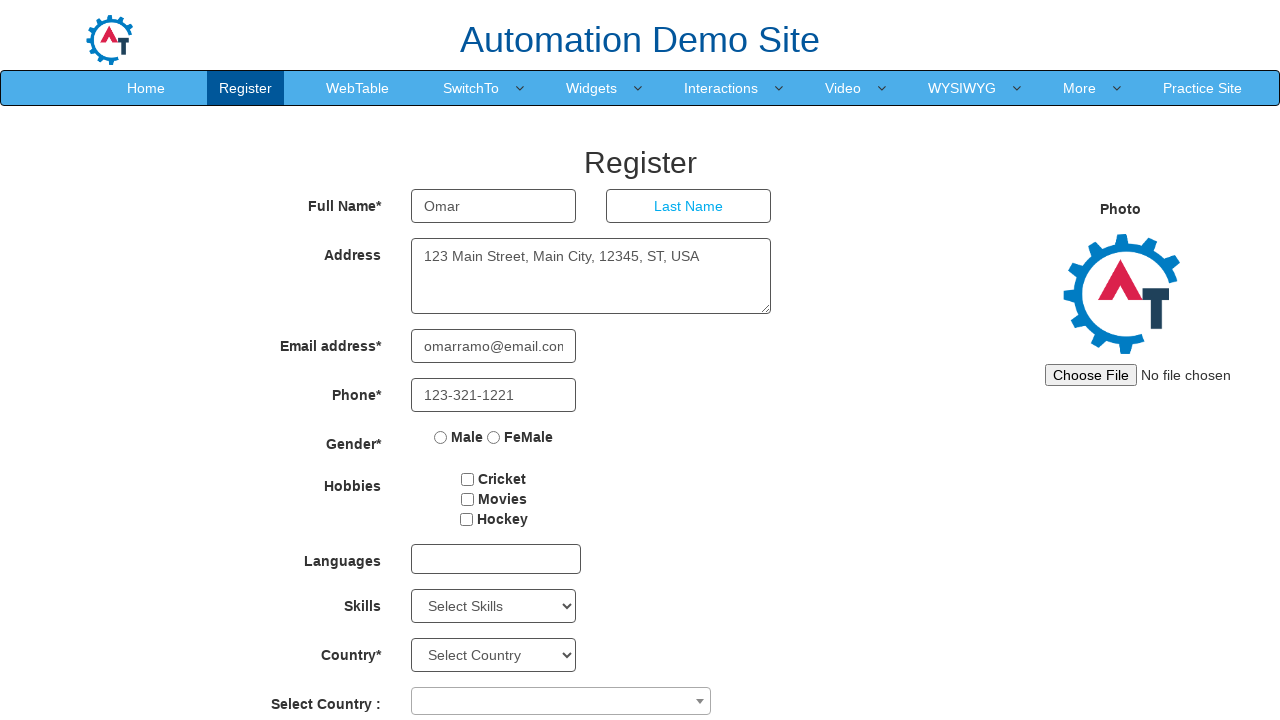

Selected Male radio button at (441, 437) on input[value='Male']
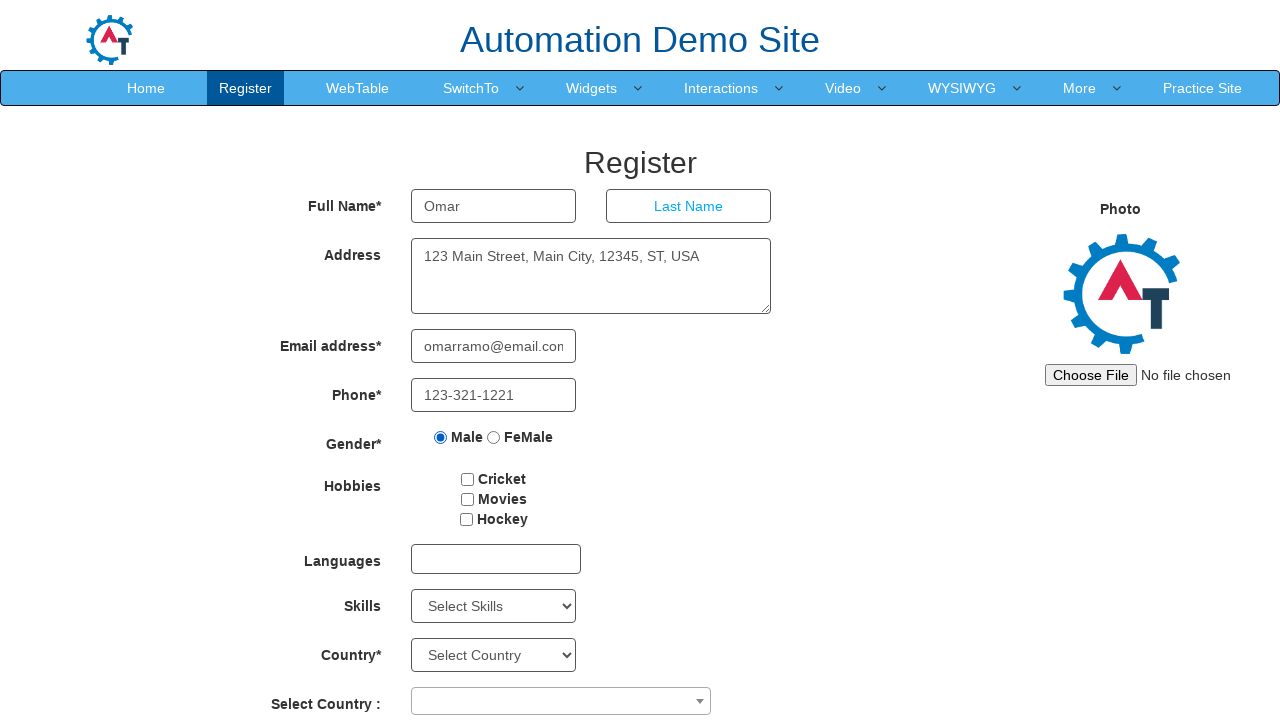

Selected Hockey checkbox at (466, 519) on input[value='Hockey']
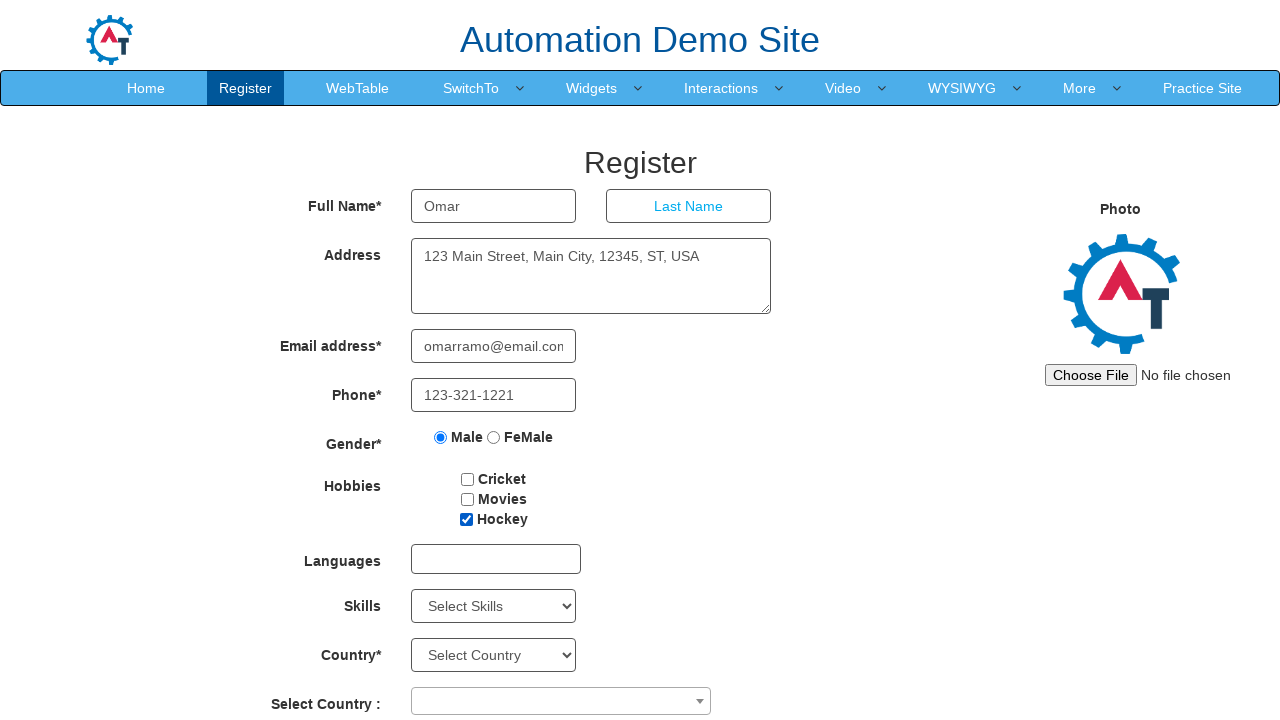

Selected Movies checkbox at (467, 499) on input[value='Movies']
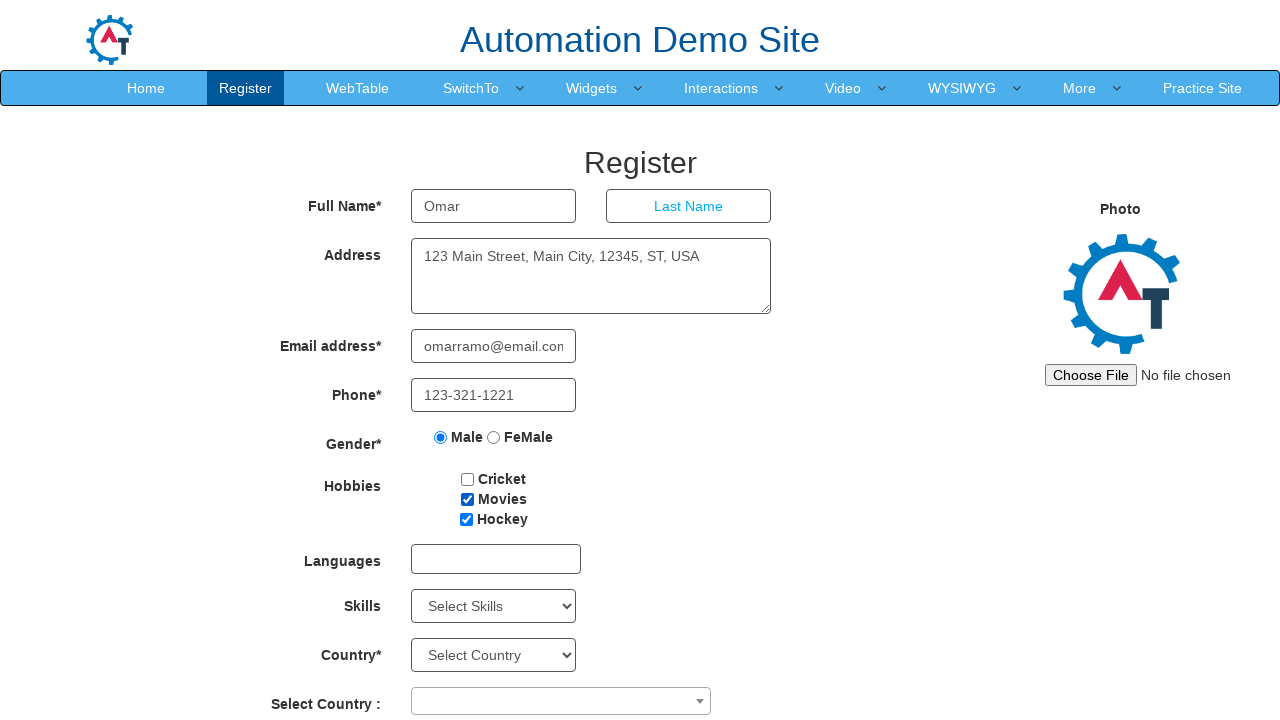

Verified Male radio button selection status
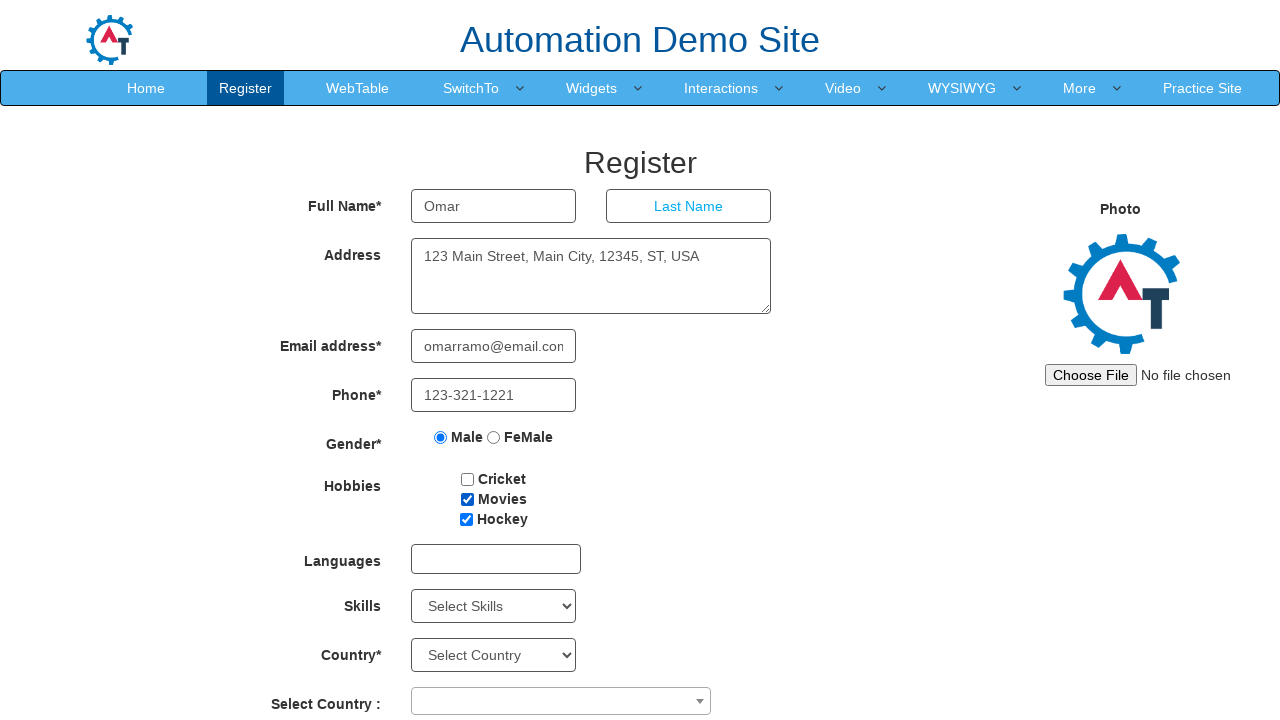

Verified FeMale radio button selection status
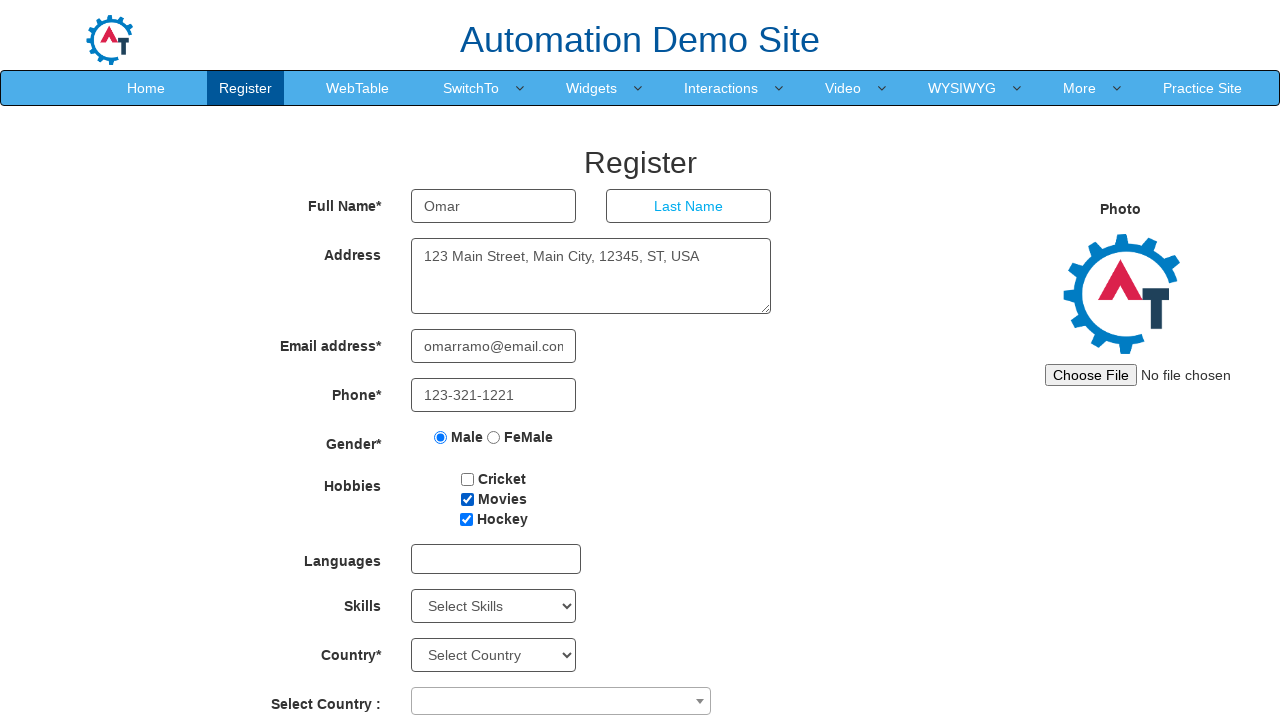

Verified Cricket checkbox selection status
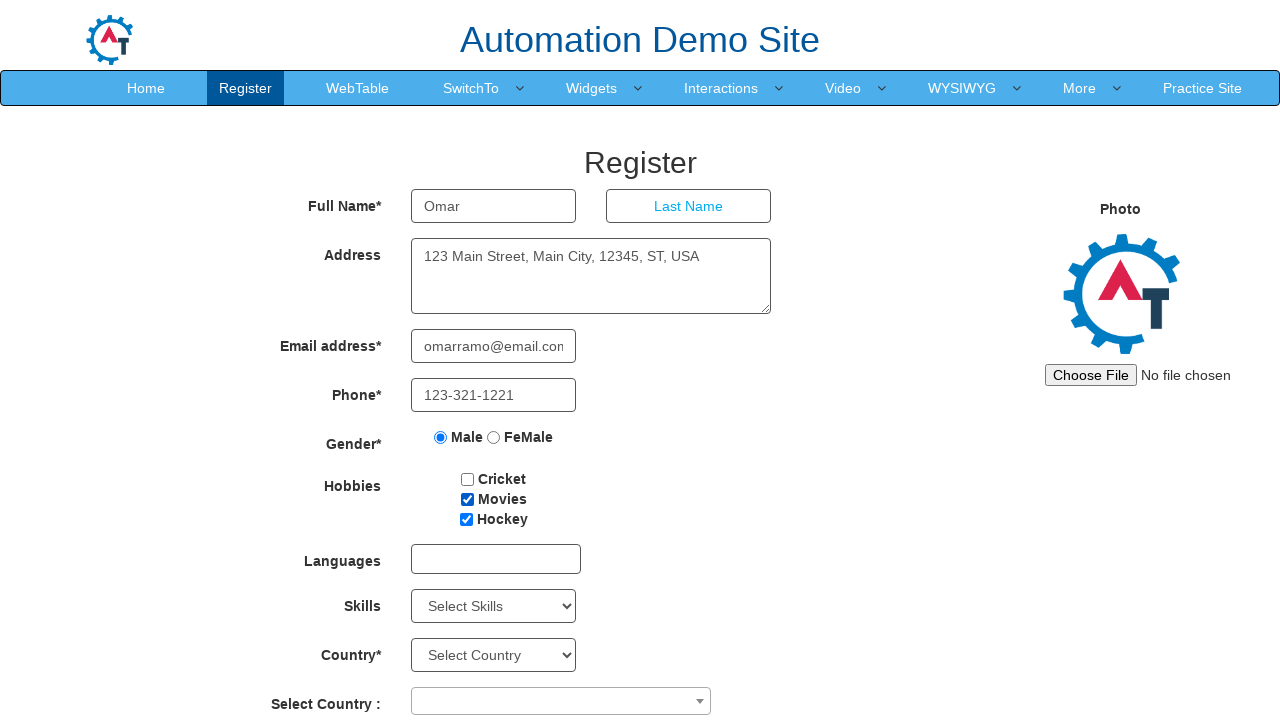

Verified Movies checkbox selection status
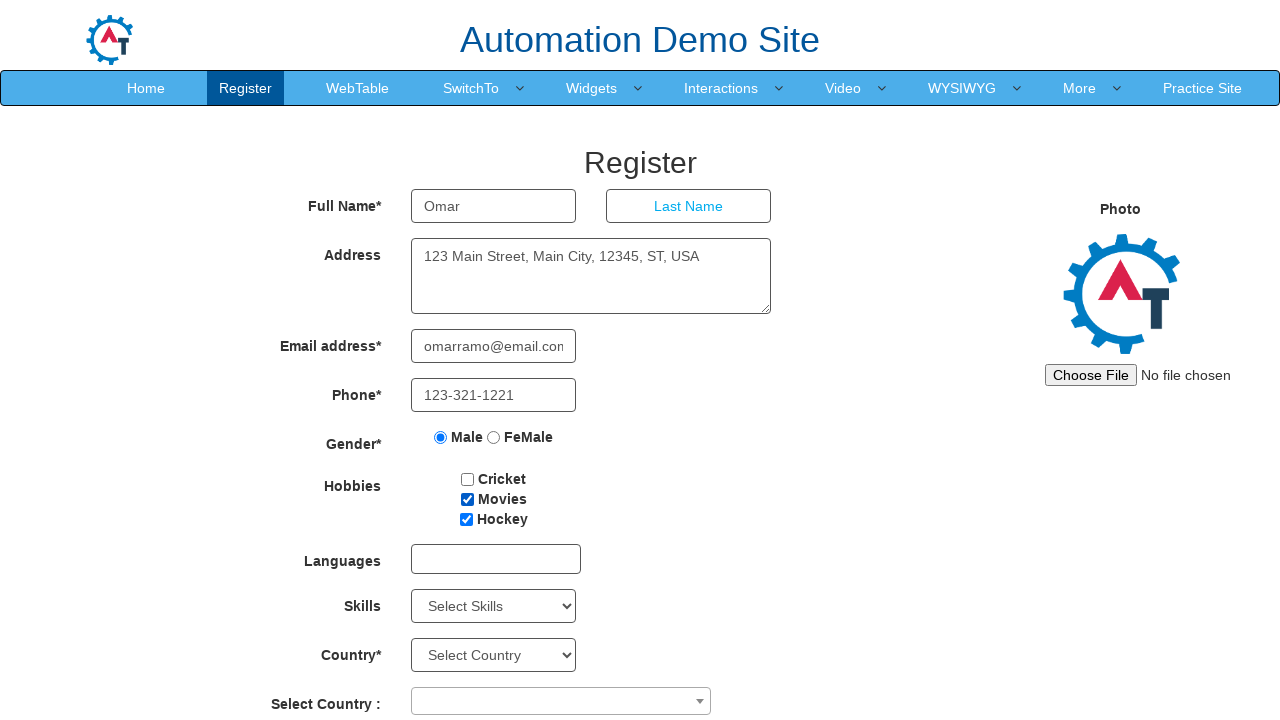

Verified Hockey checkbox selection status
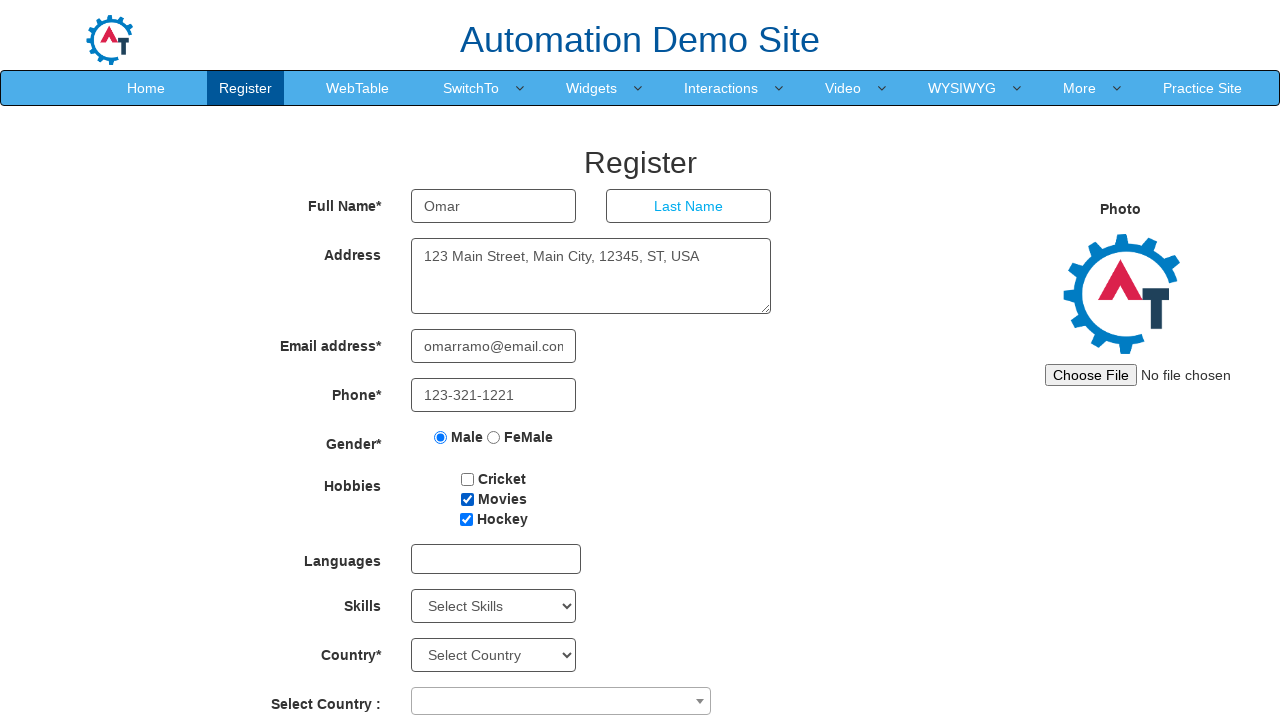

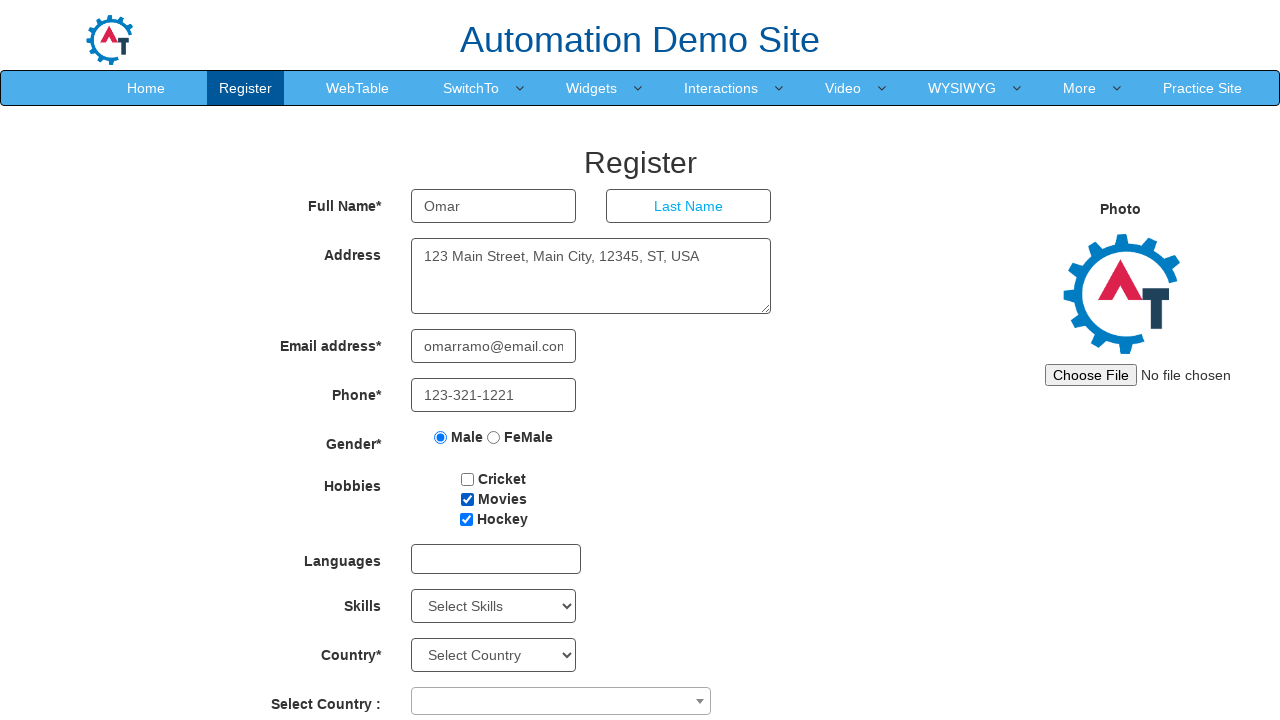